Tests calendar date picker functionality by navigating through the calendar widget to select a specific date (June 15, 2027) and verifying the selected date values in the input fields.

Starting URL: https://rahulshettyacademy.com/seleniumPractise/#/offers

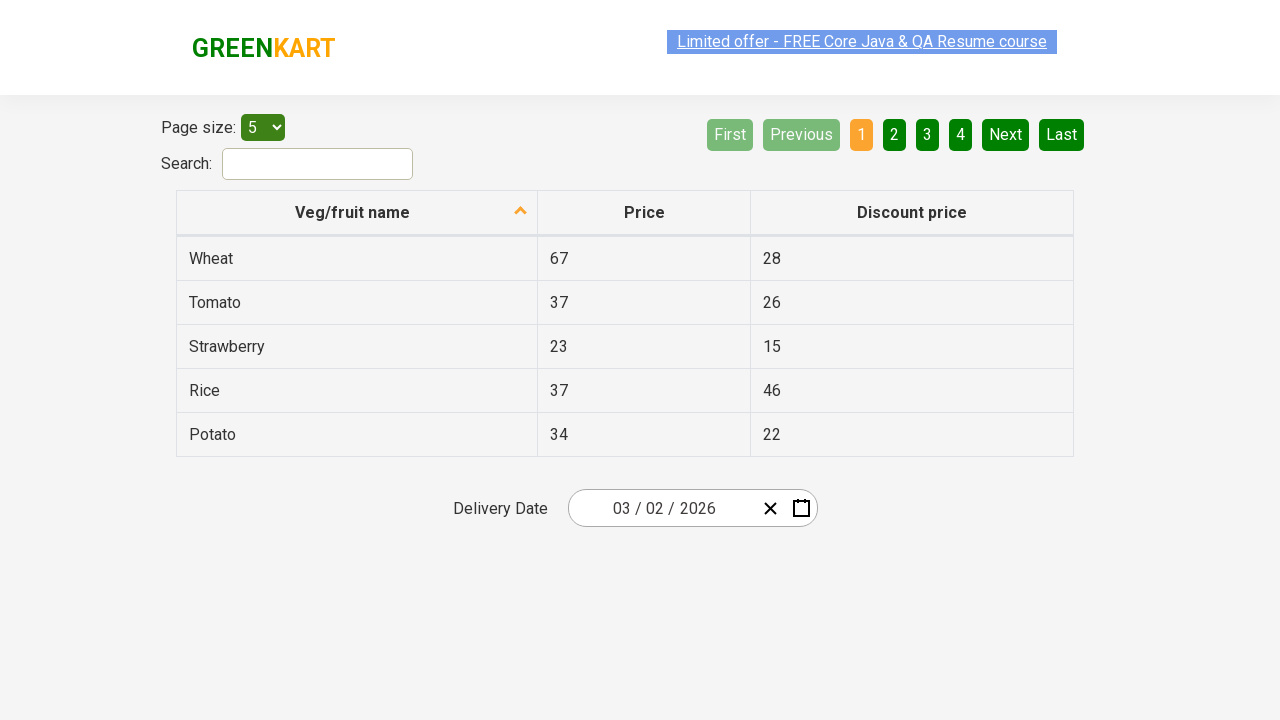

Clicked on date picker input group to open calendar at (662, 508) on .react-date-picker__inputGroup
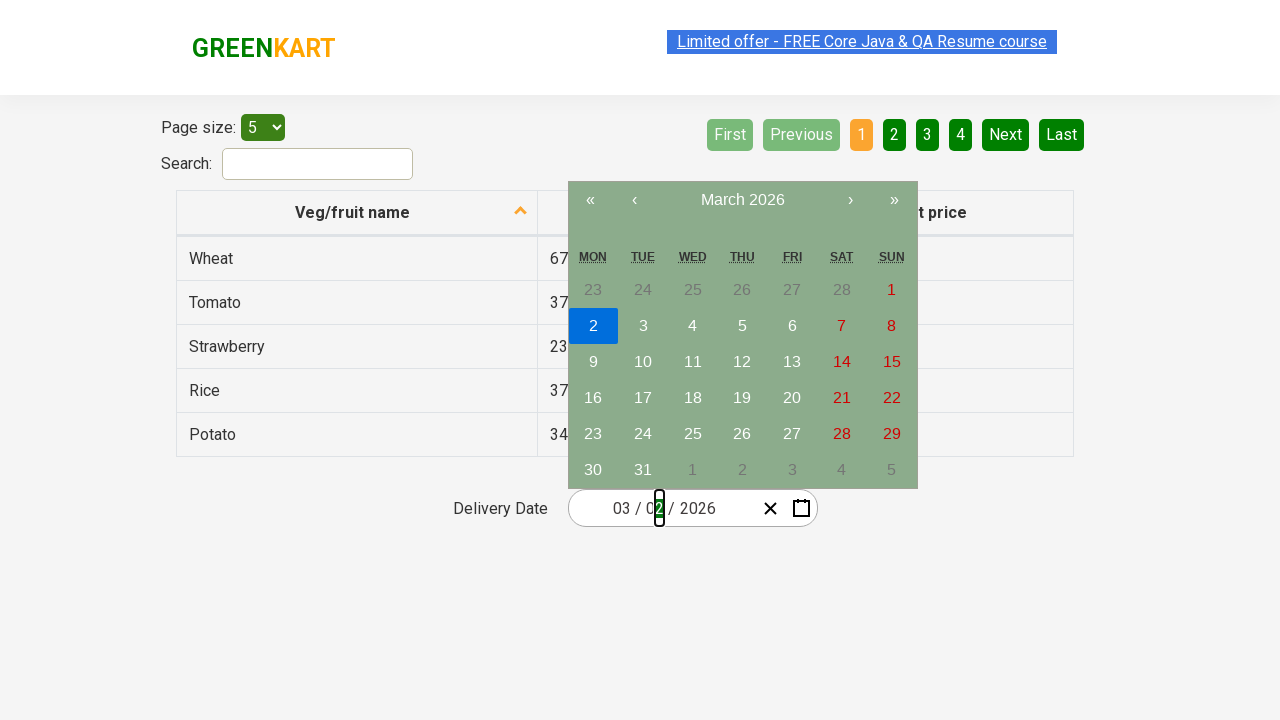

Clicked navigation label to navigate to month view at (742, 200) on .react-calendar__navigation__label
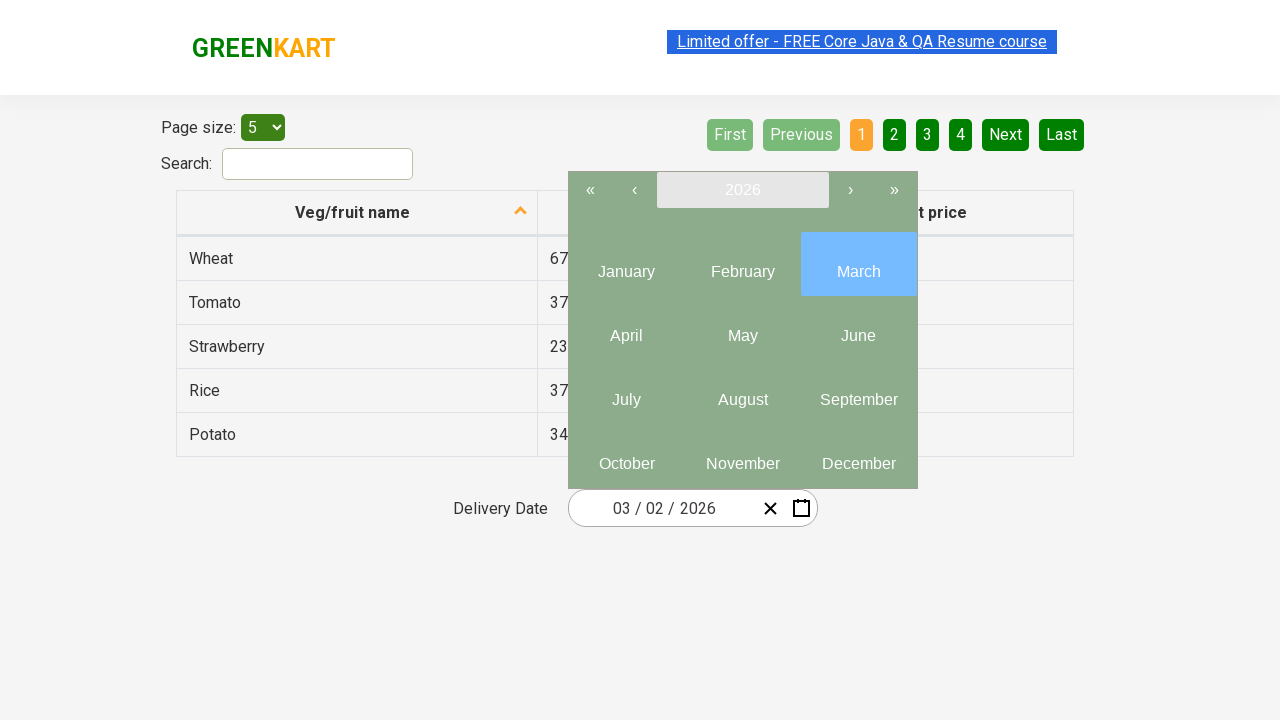

Clicked navigation label again to navigate to year view at (742, 190) on .react-calendar__navigation__label
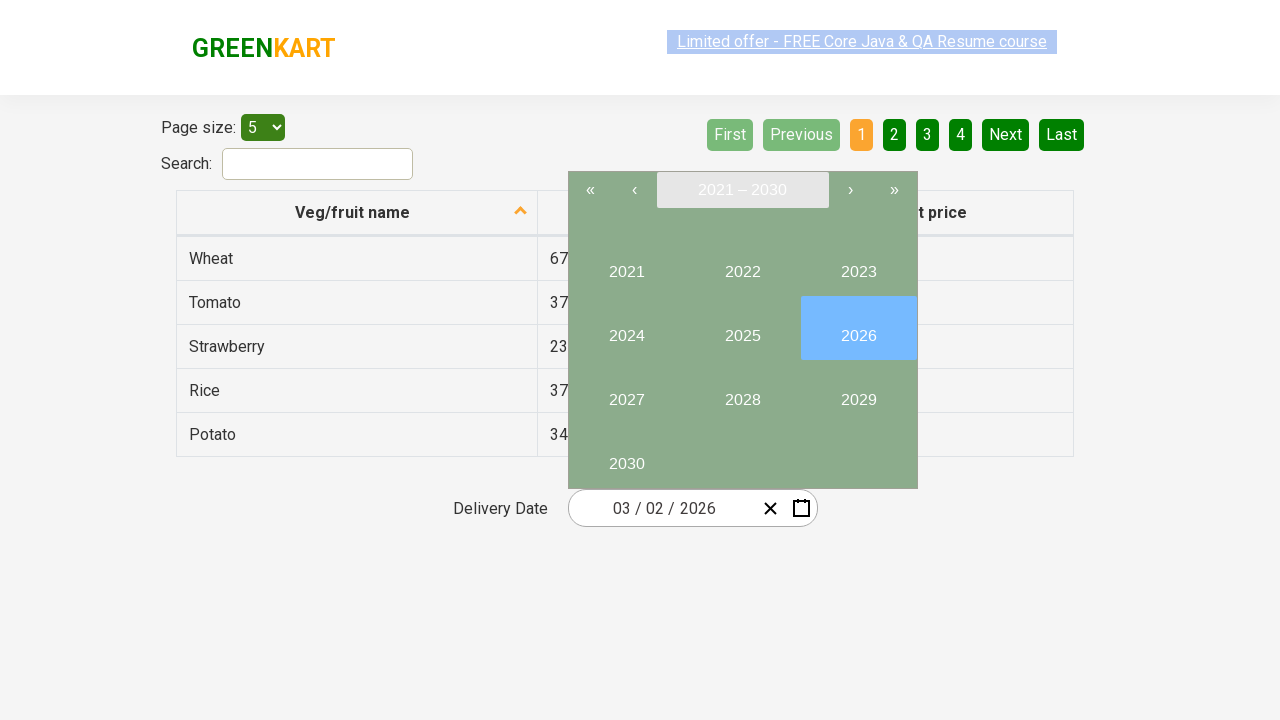

Selected year 2027 from calendar at (626, 392) on internal:text="2027"i
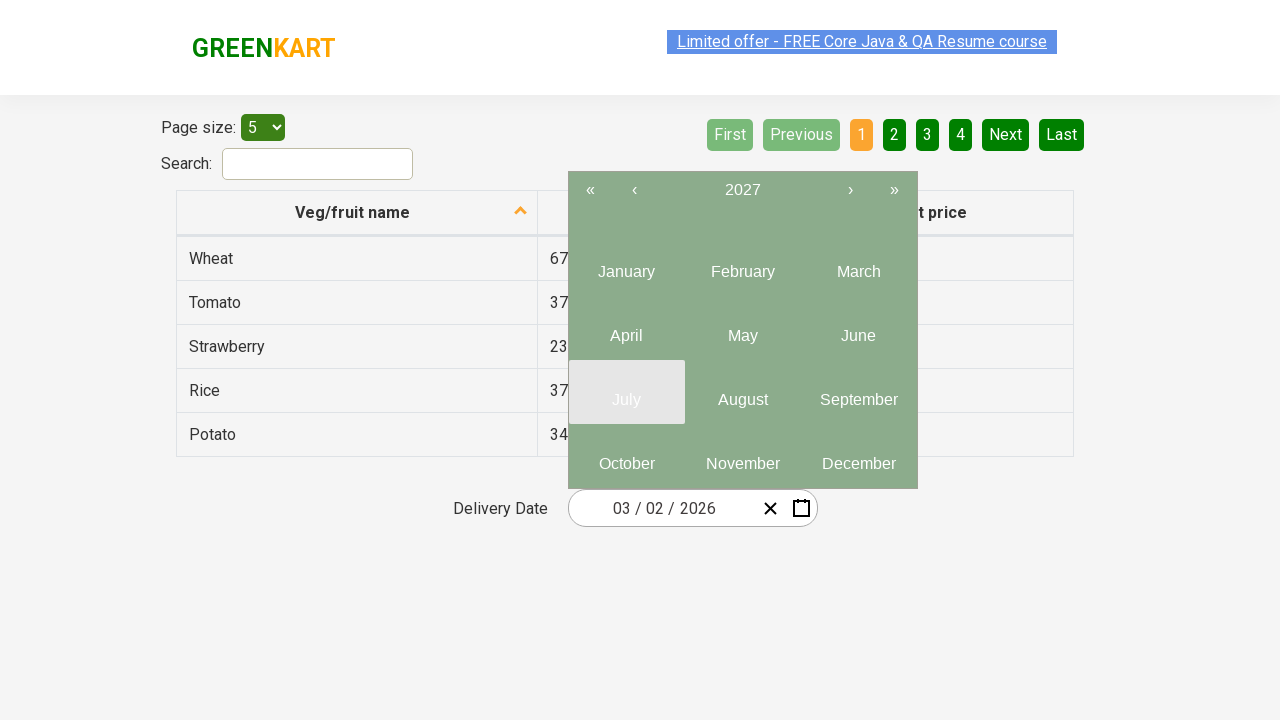

Selected month 6 (June) from calendar at (858, 328) on .react-calendar__year-view__months__month >> nth=5
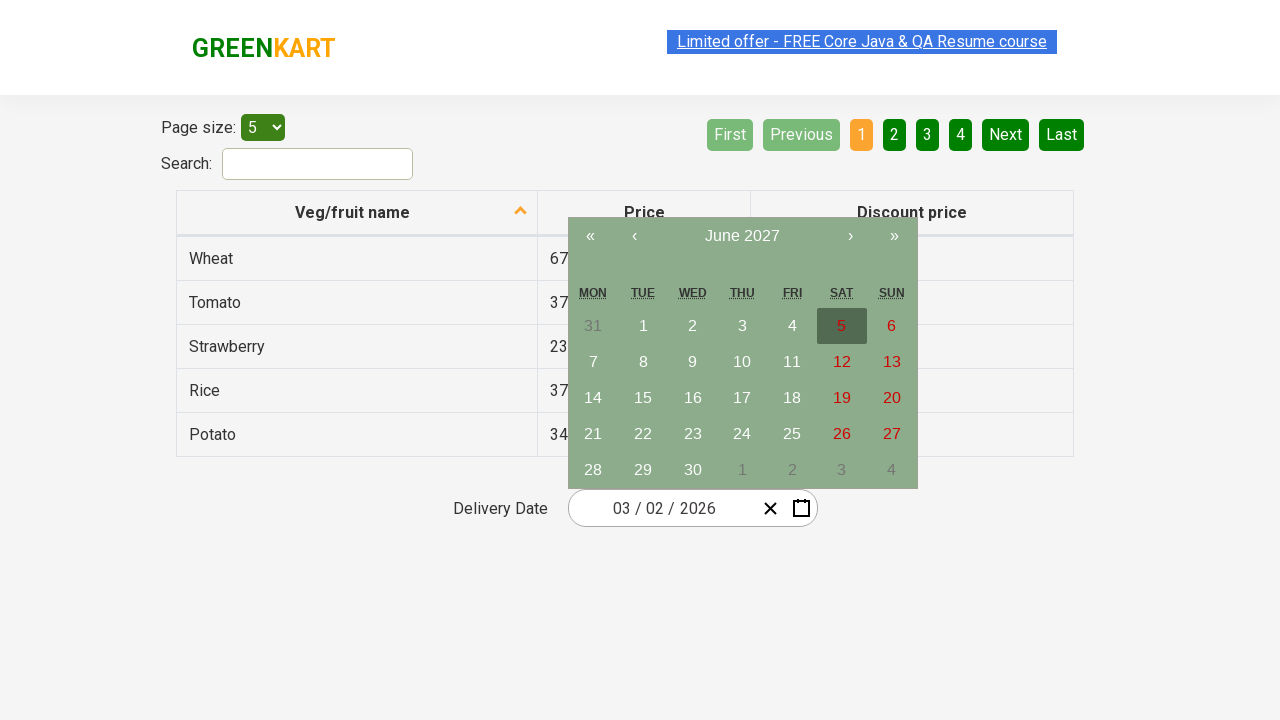

Selected date 15 from calendar at (643, 398) on //abbr[text()='15']
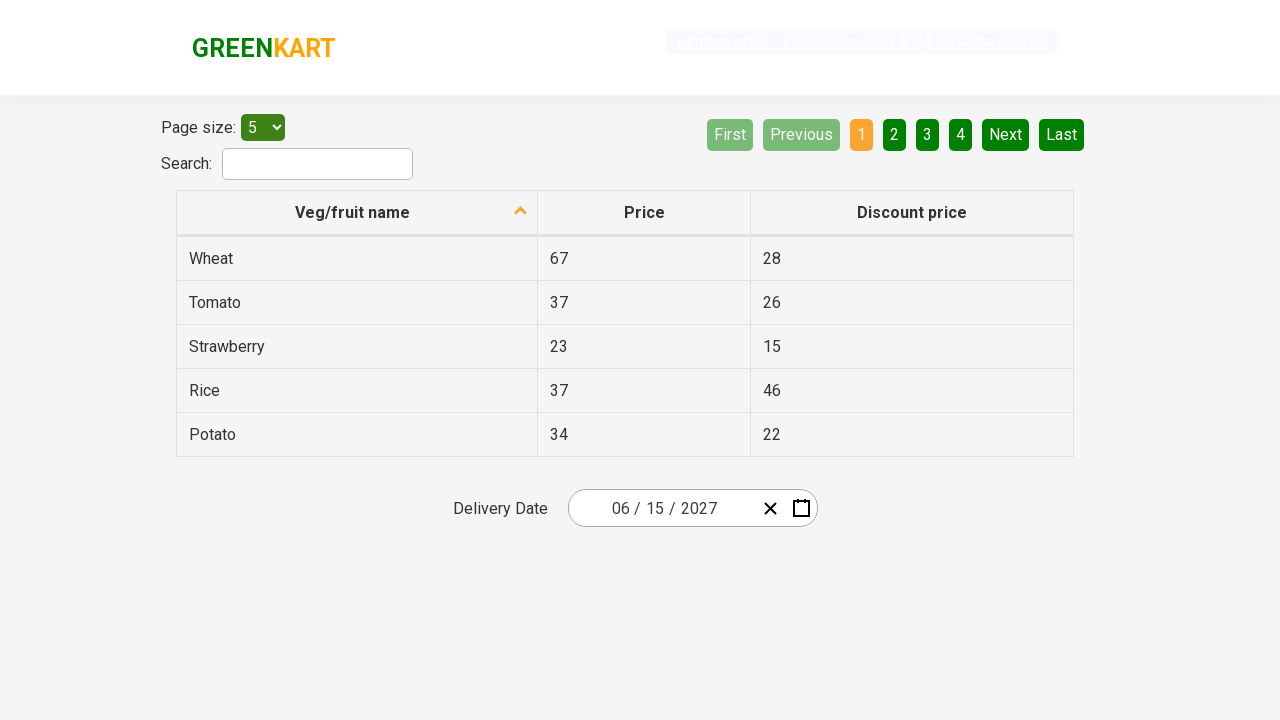

Retrieved input fields count: 4
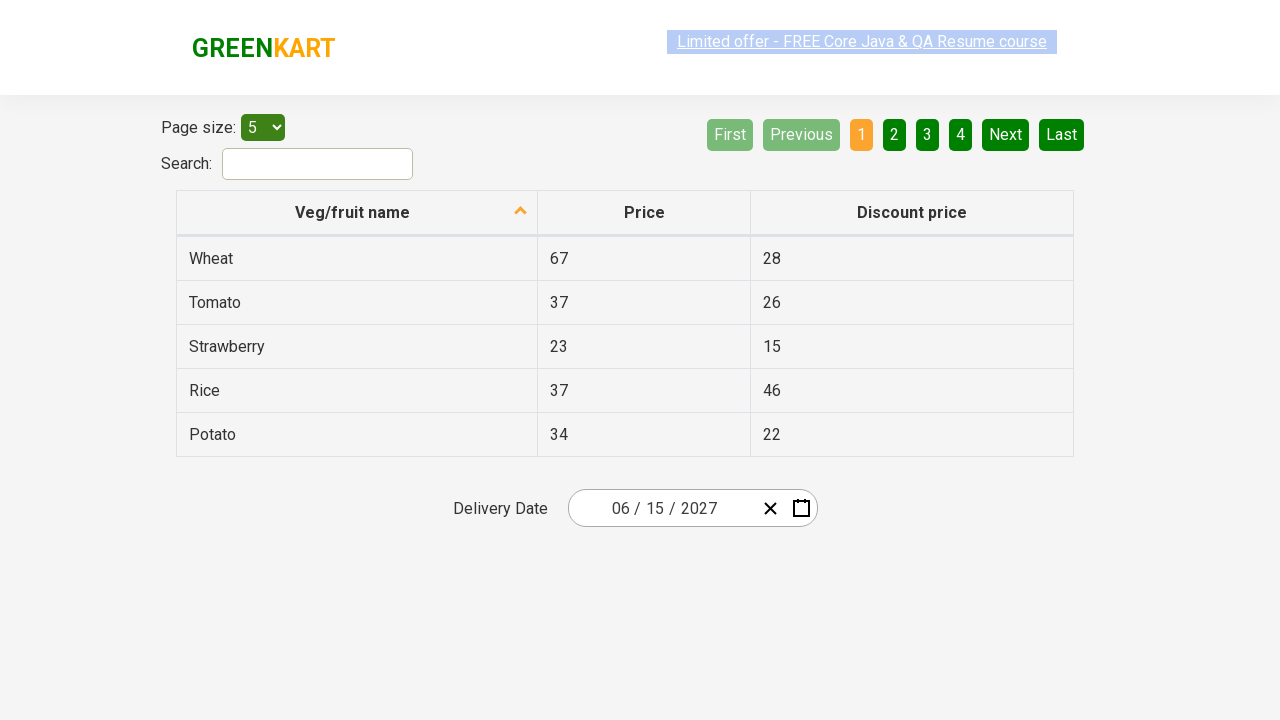

Retrieved value '6' from input field index 1
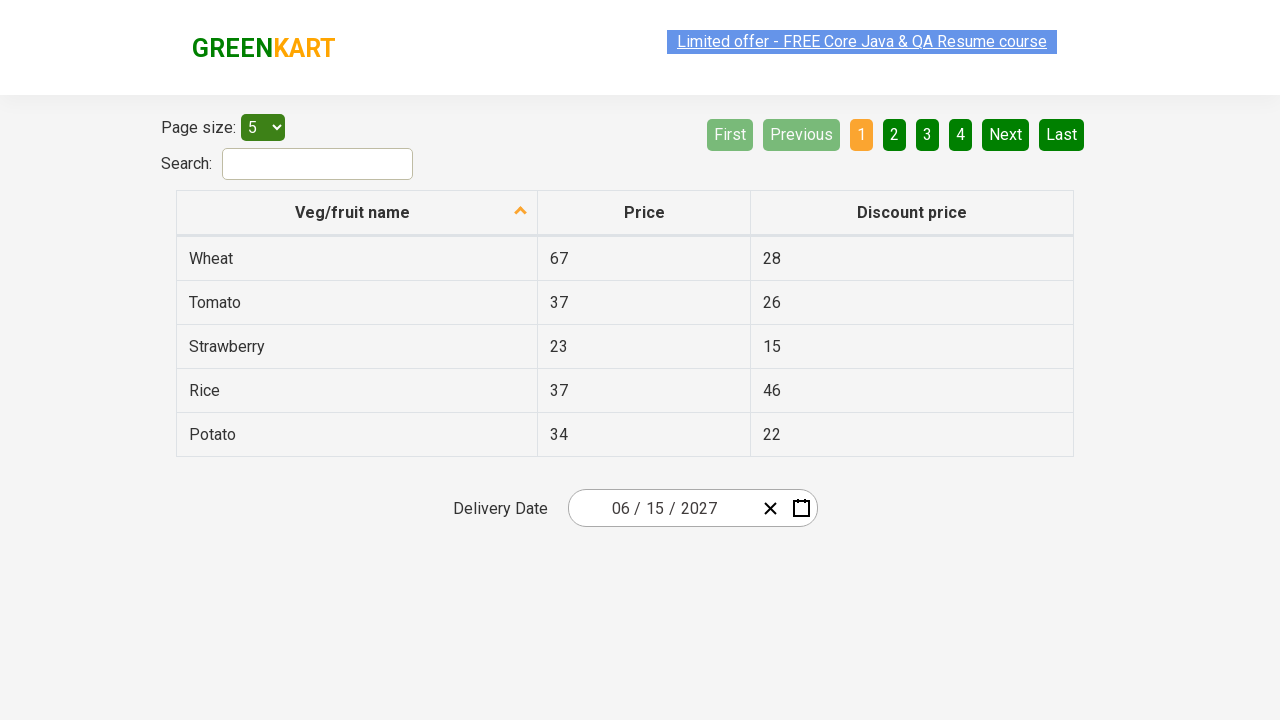

Verified input field index 1 contains expected value '6'
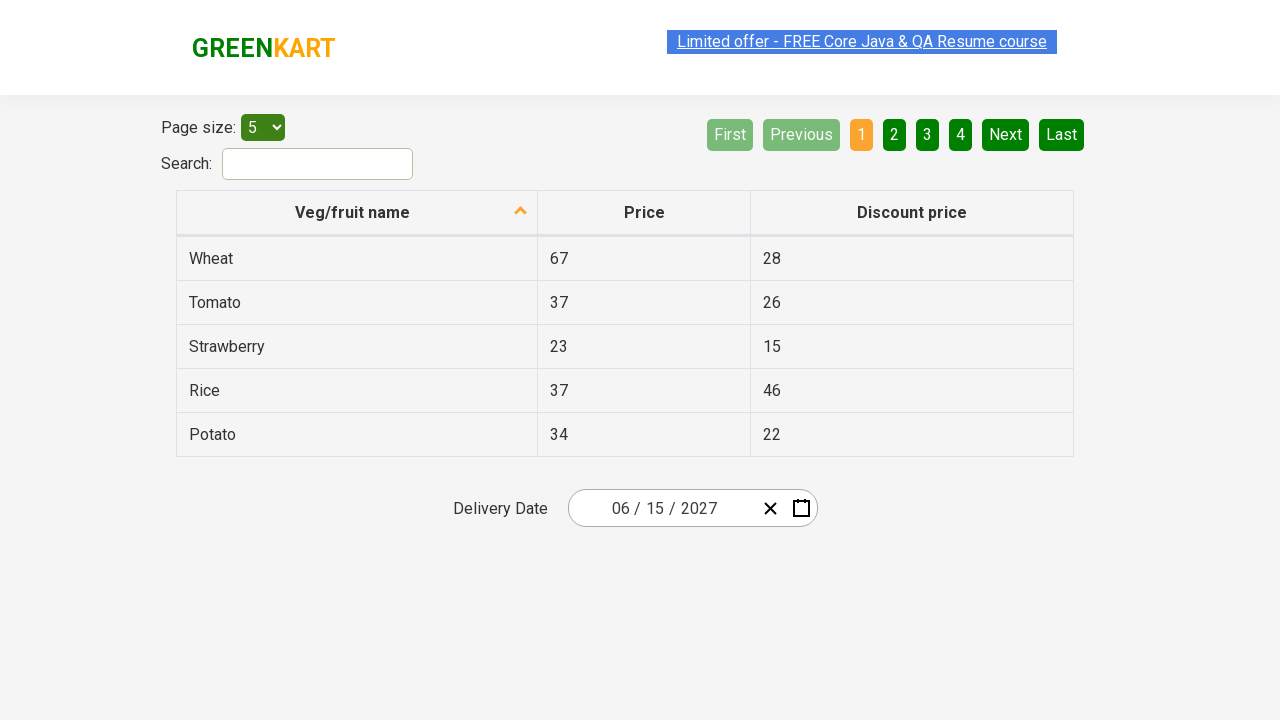

Retrieved value '15' from input field index 2
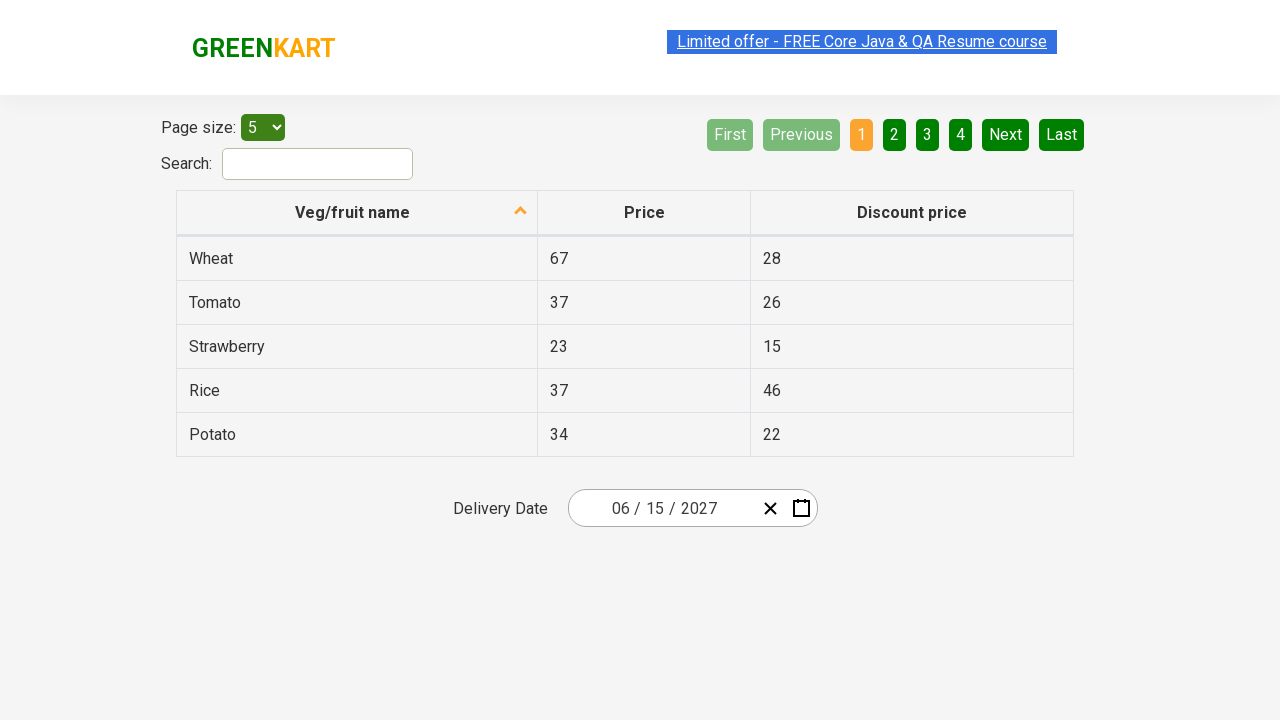

Verified input field index 2 contains expected value '15'
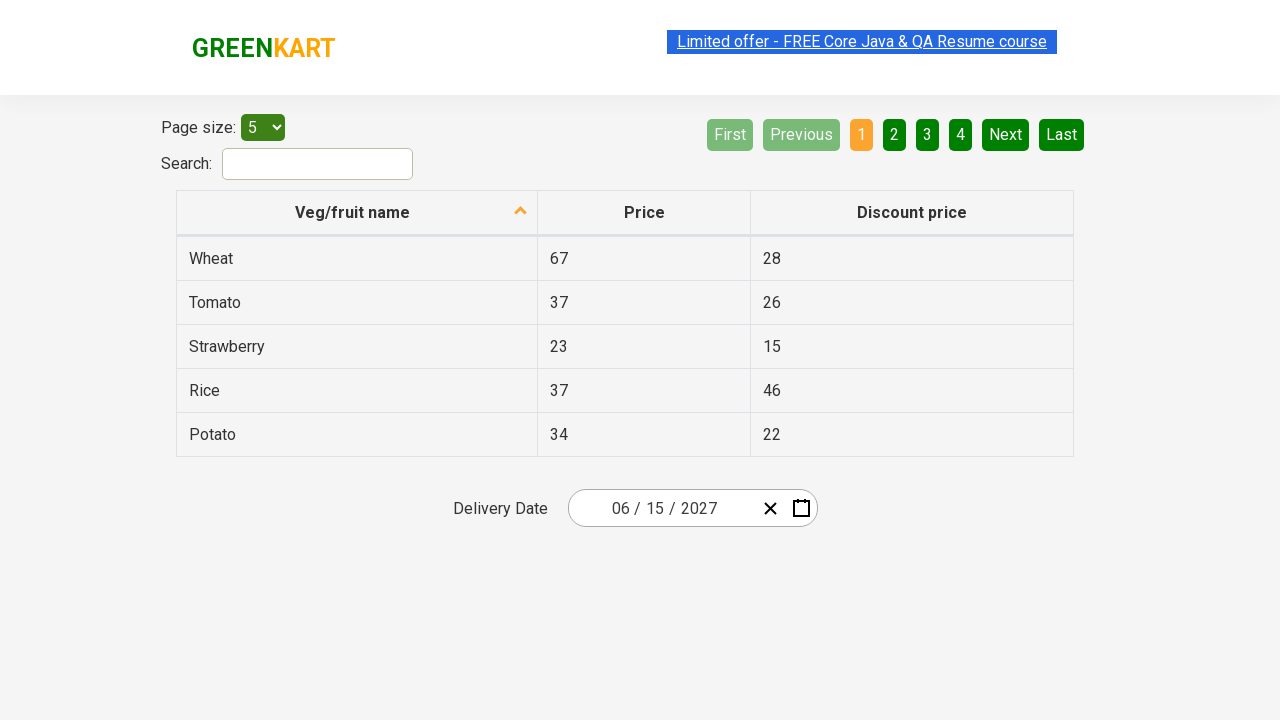

Retrieved value '2027' from input field index 3
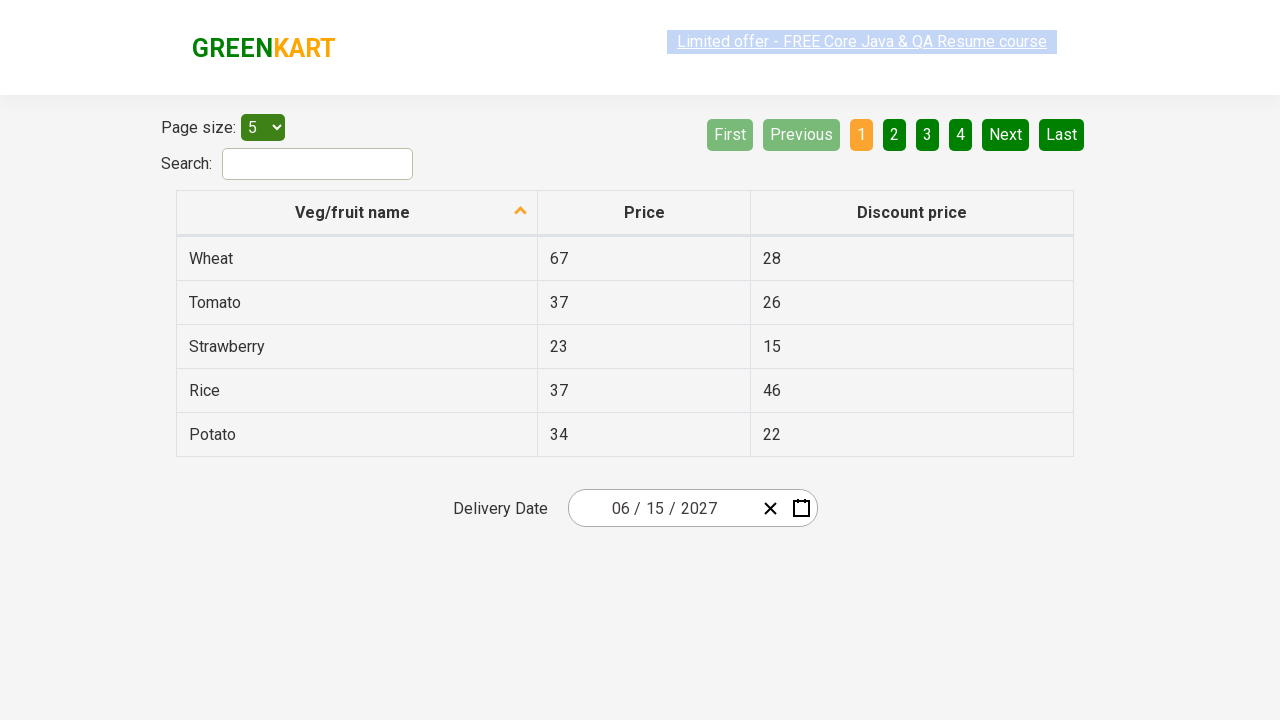

Verified input field index 3 contains expected value '2027'
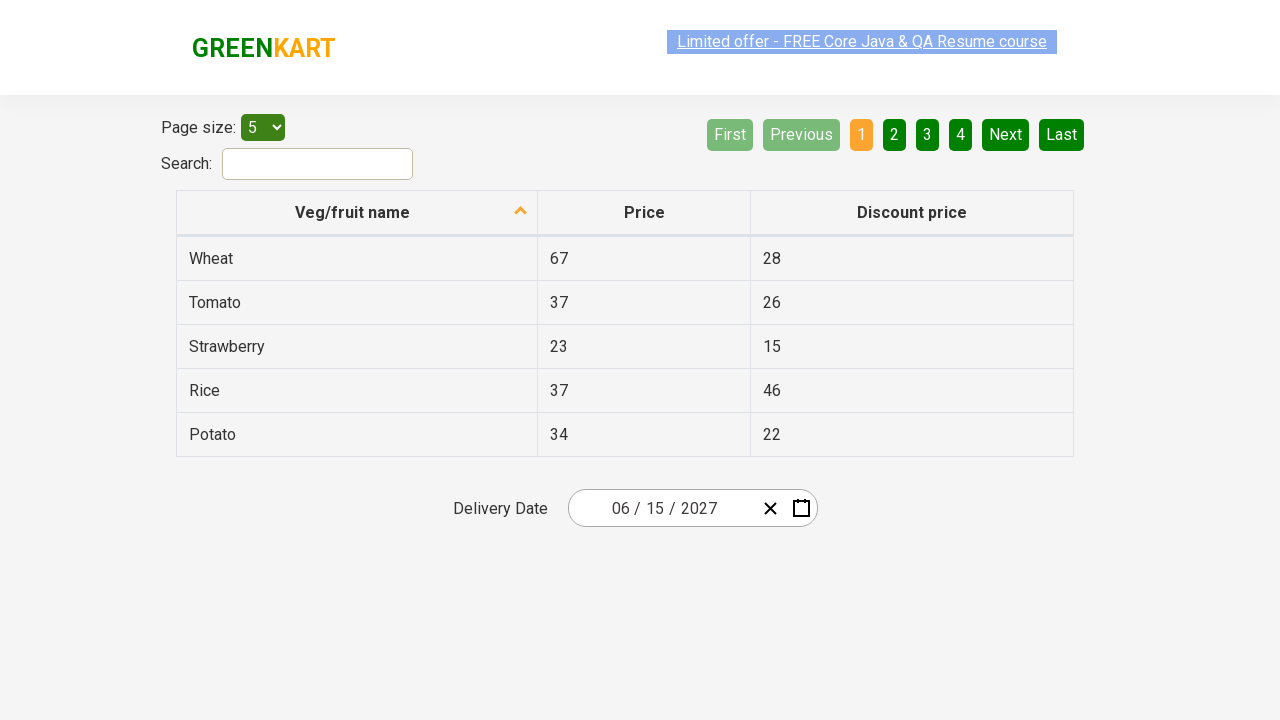

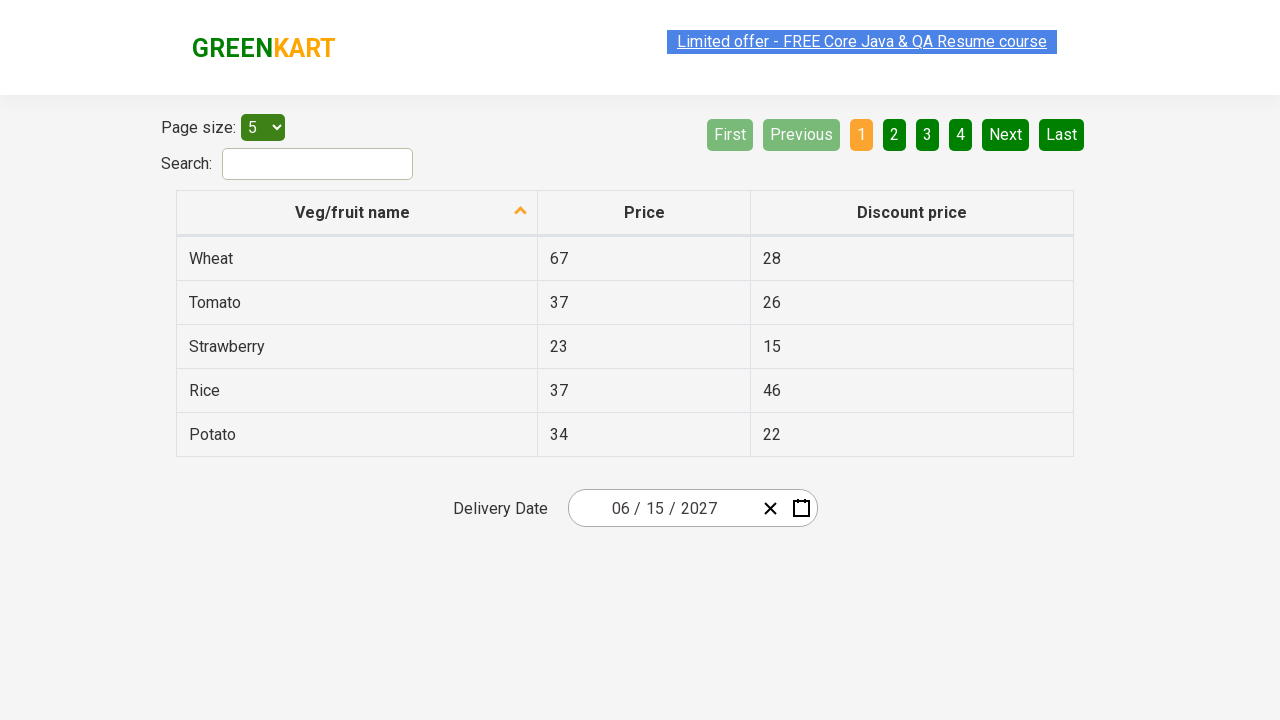